Navigates to Coding Dojo website and locates elements using XPath parent axes method to demonstrate element selection techniques

Starting URL: https://www.codingdojo.com/

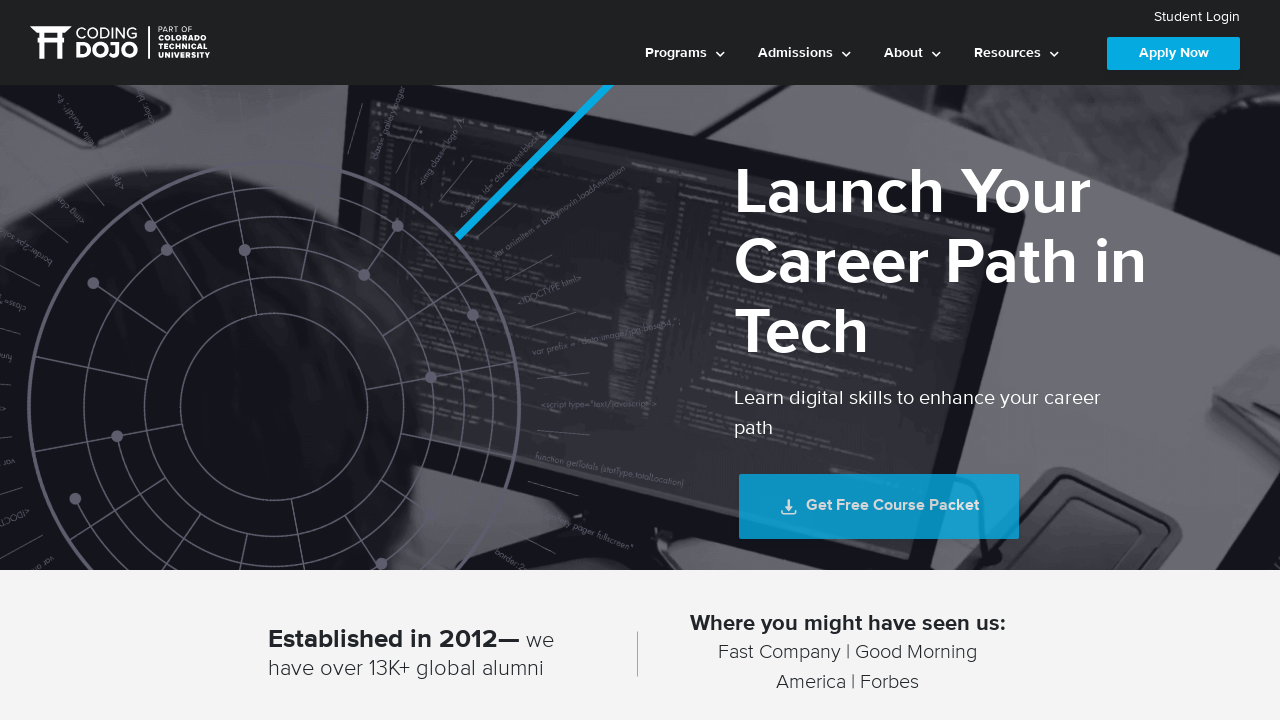

Waited for company_icons_section element to load
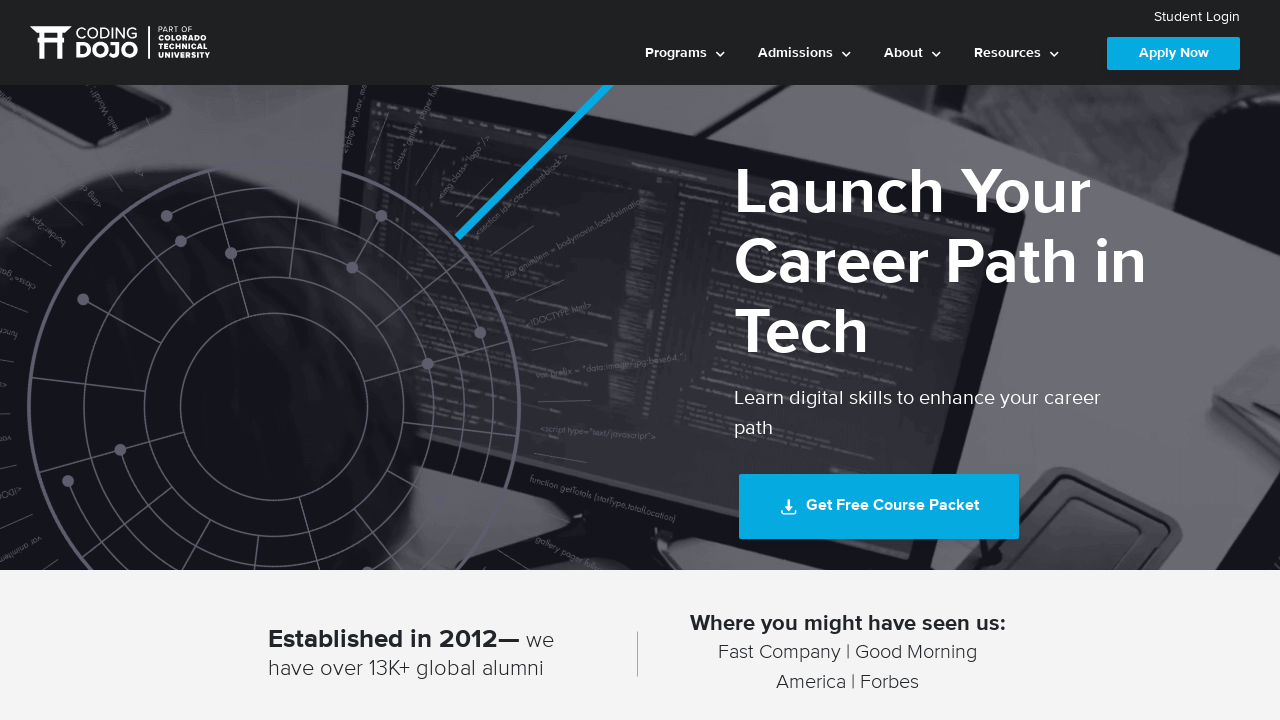

Verified parent element of company_icons_section using XPath parent axis
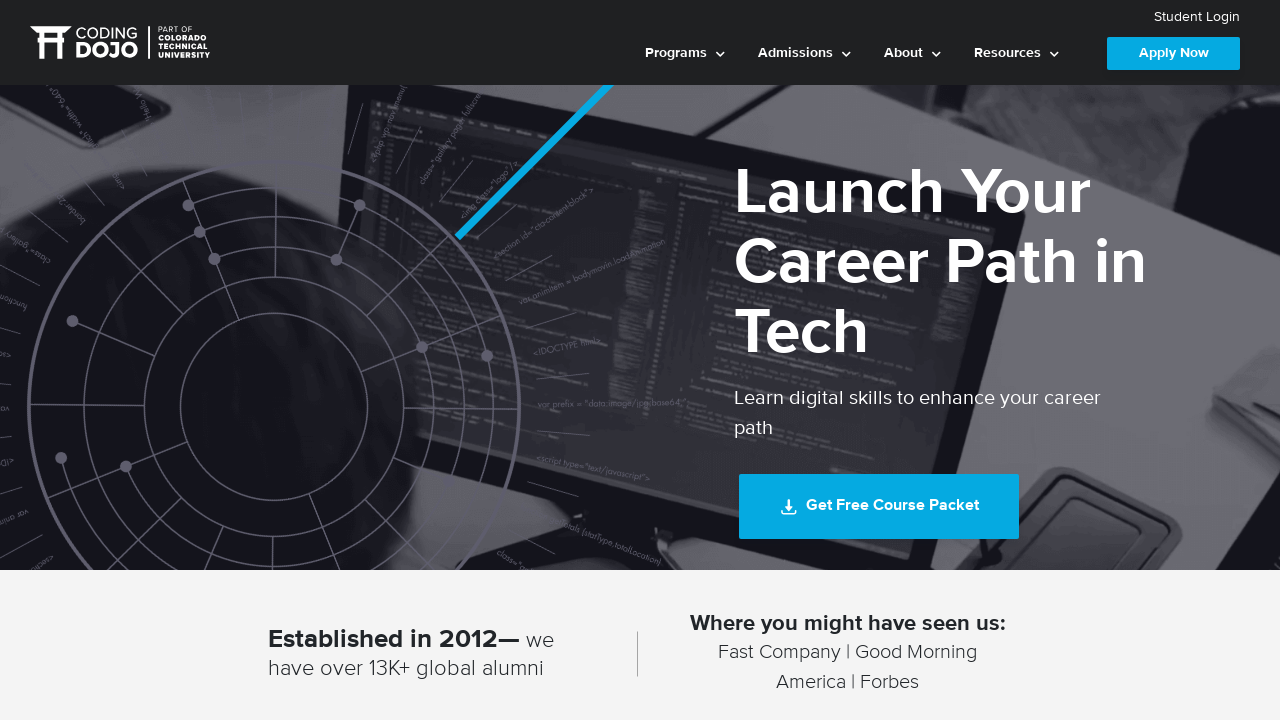

Verified parent element of utm_source attribute using XPath parent axis
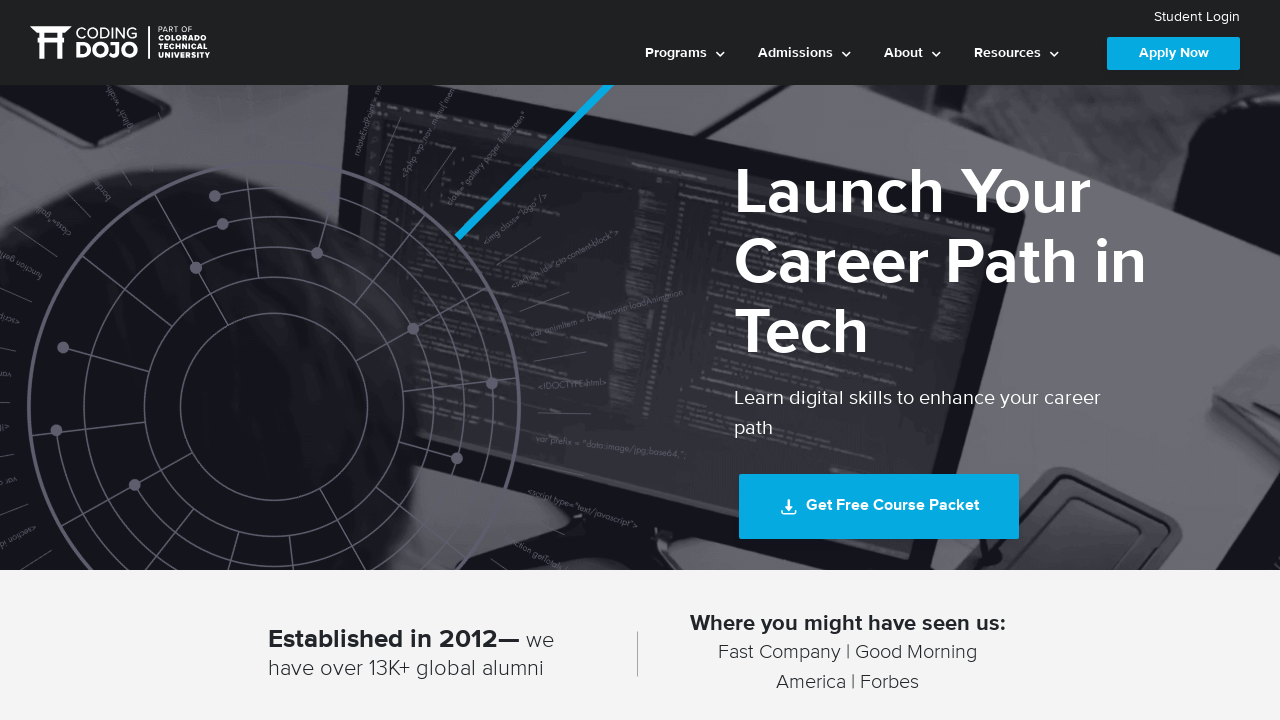

Verified parent div element of button type element using XPath parent axis
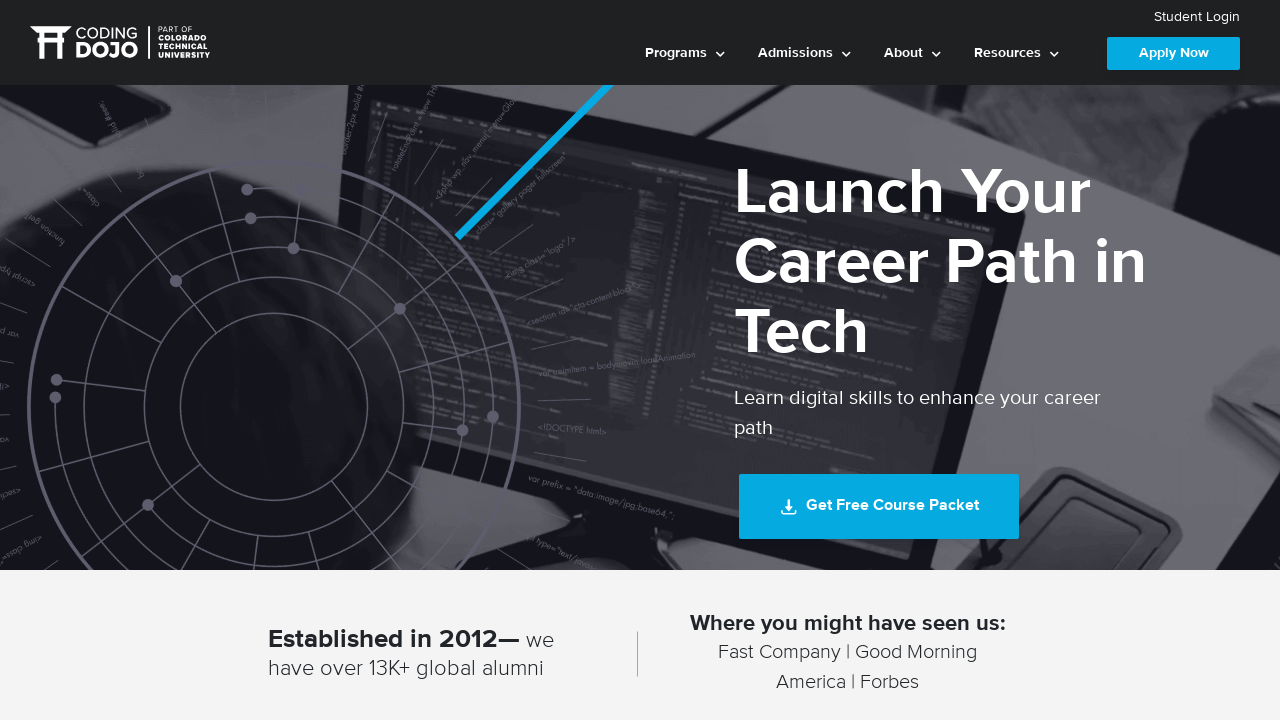

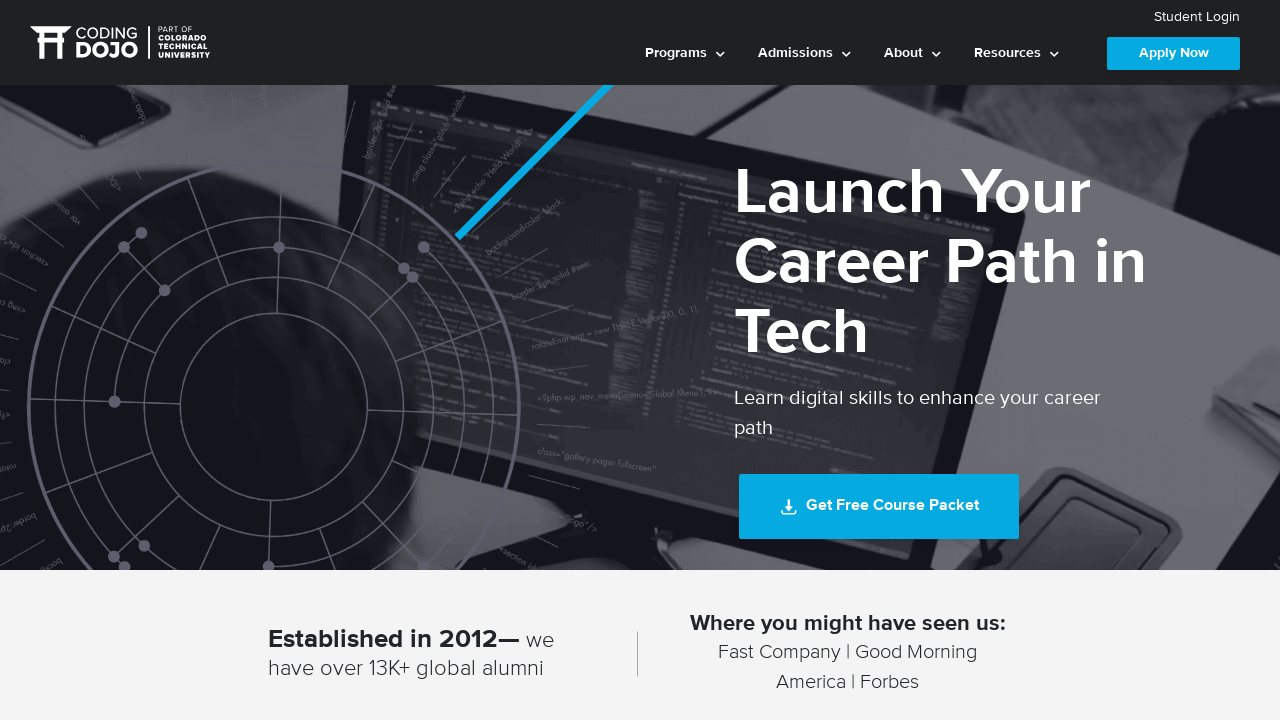